Tests window handling by navigating to Google signup page, clicking the Help link to open a new window, and switching between windows

Starting URL: https://accounts.google.com/signup

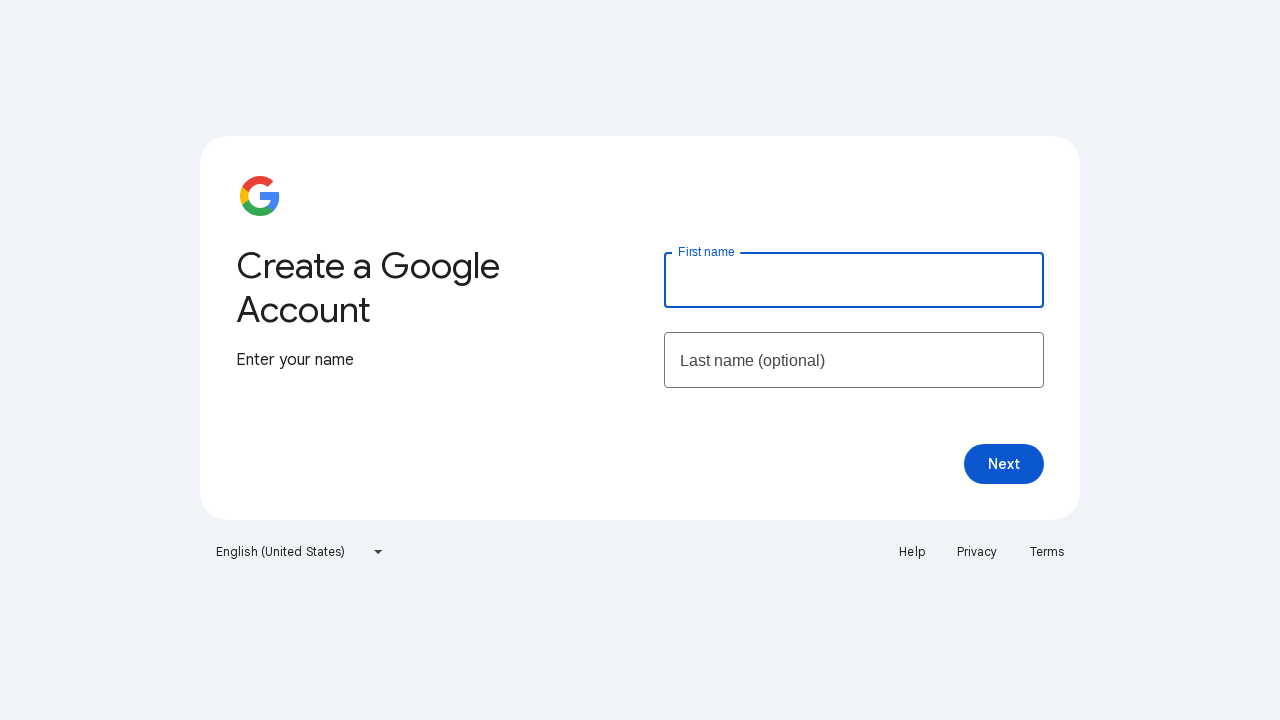

Retrieved main page title
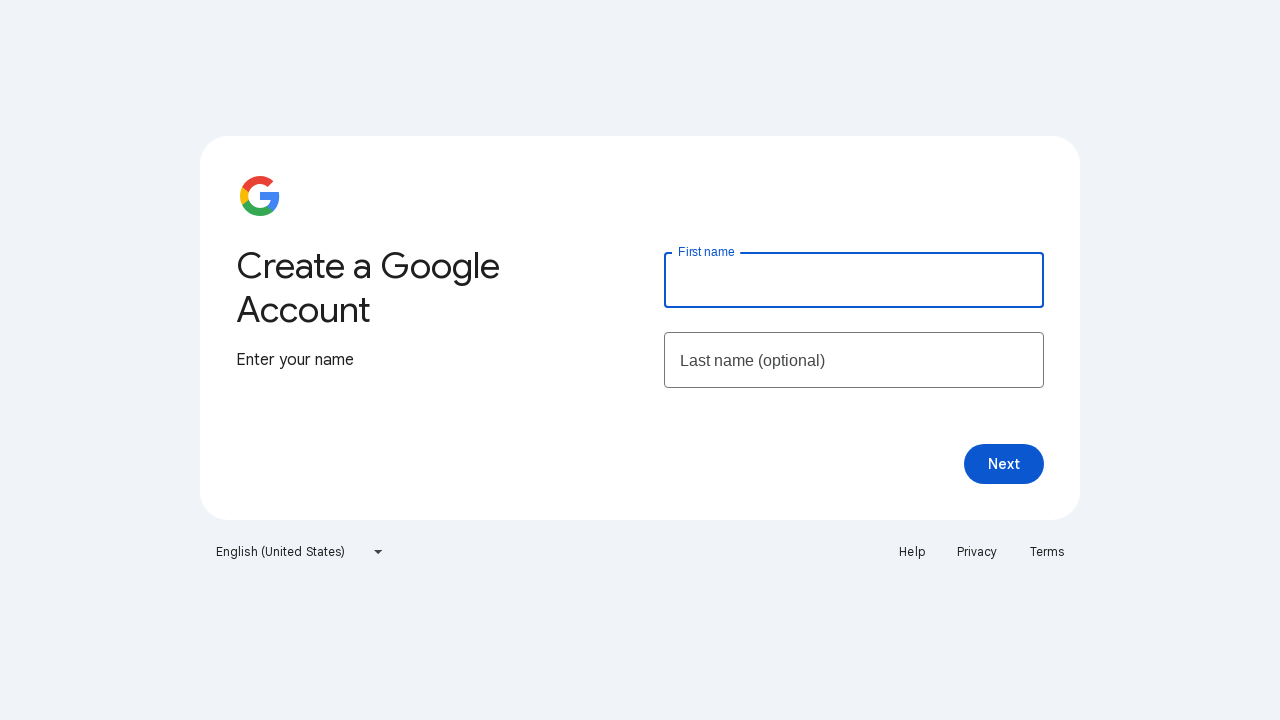

Clicked Help link to open new window at (912, 552) on text=Help
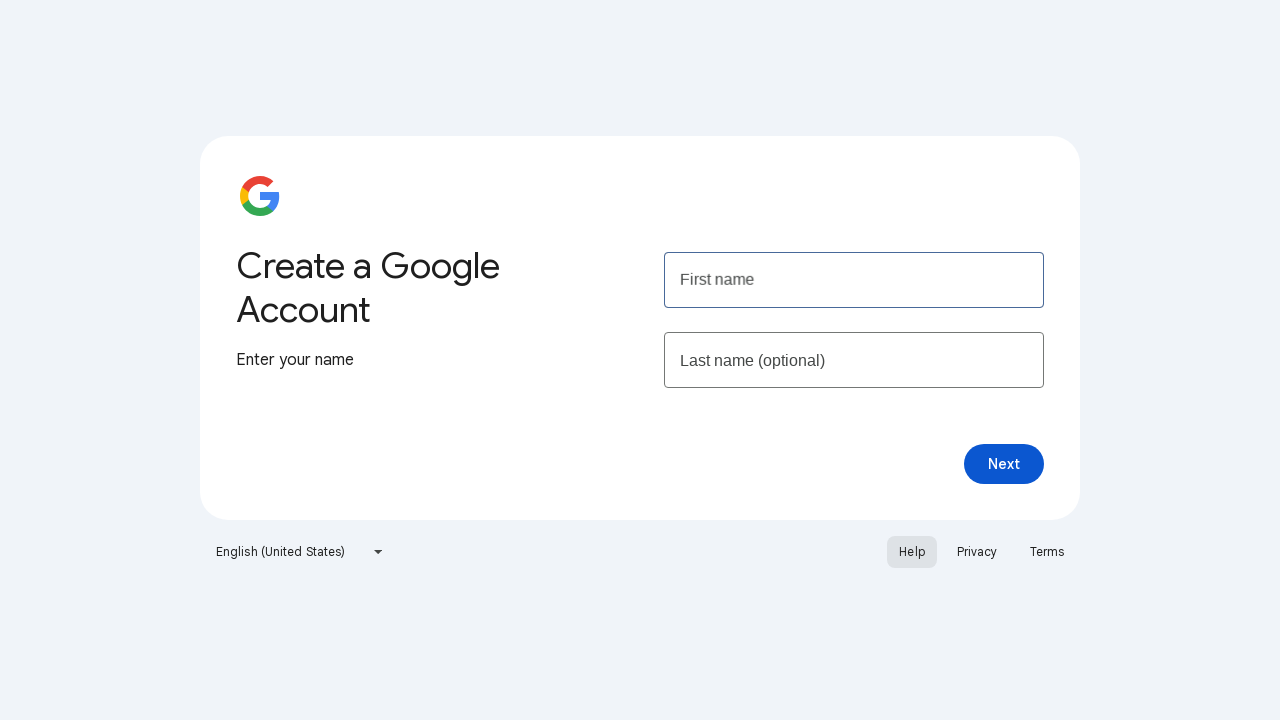

New window/tab opened and captured
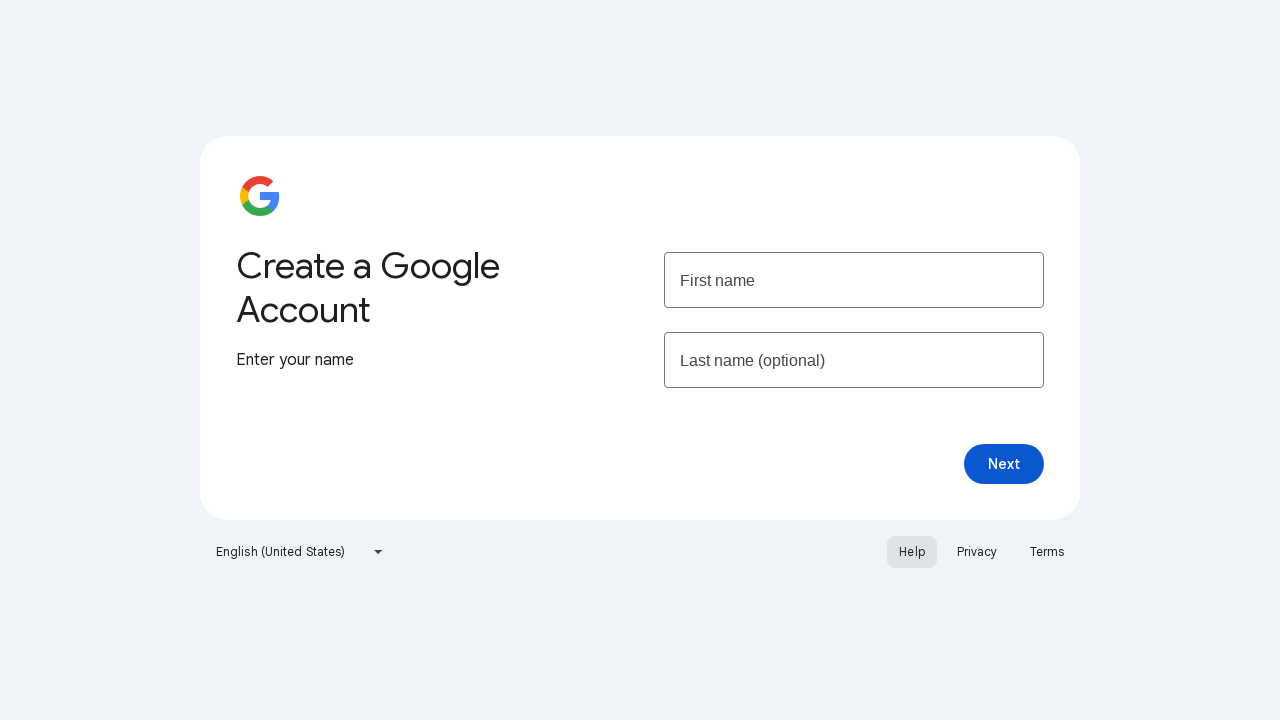

New page finished loading
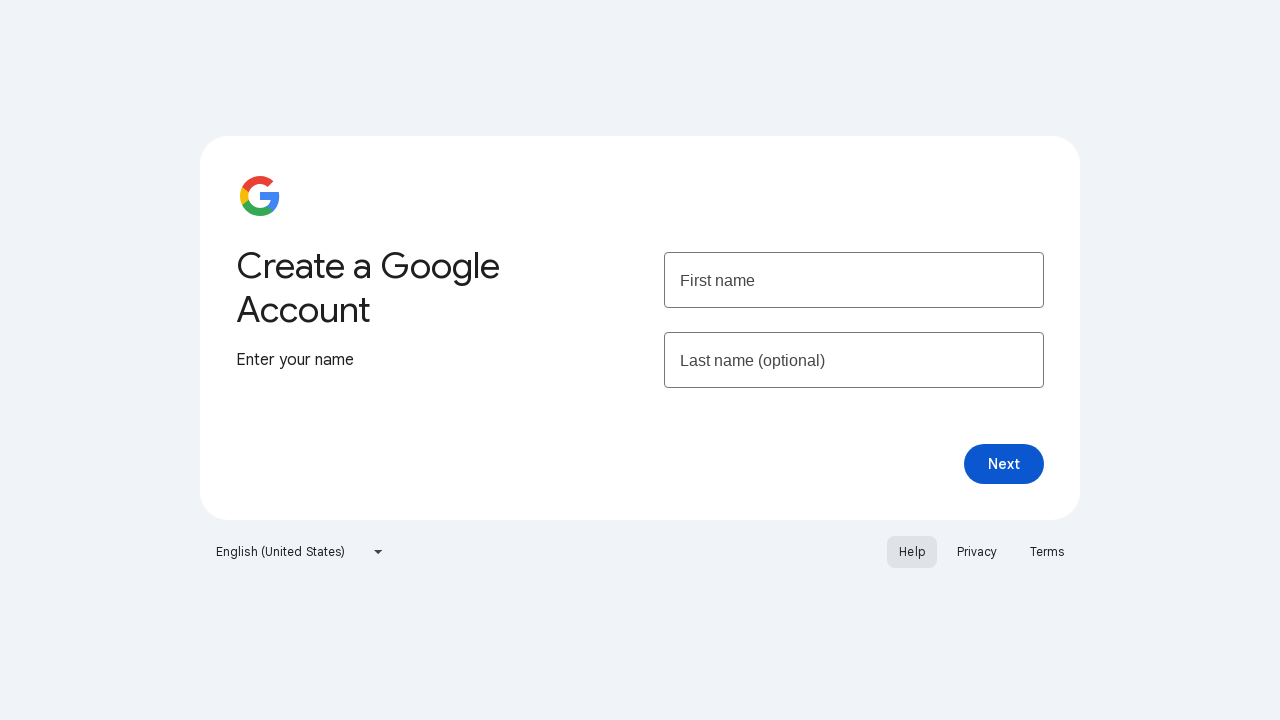

Retrieved all open windows/pages from context
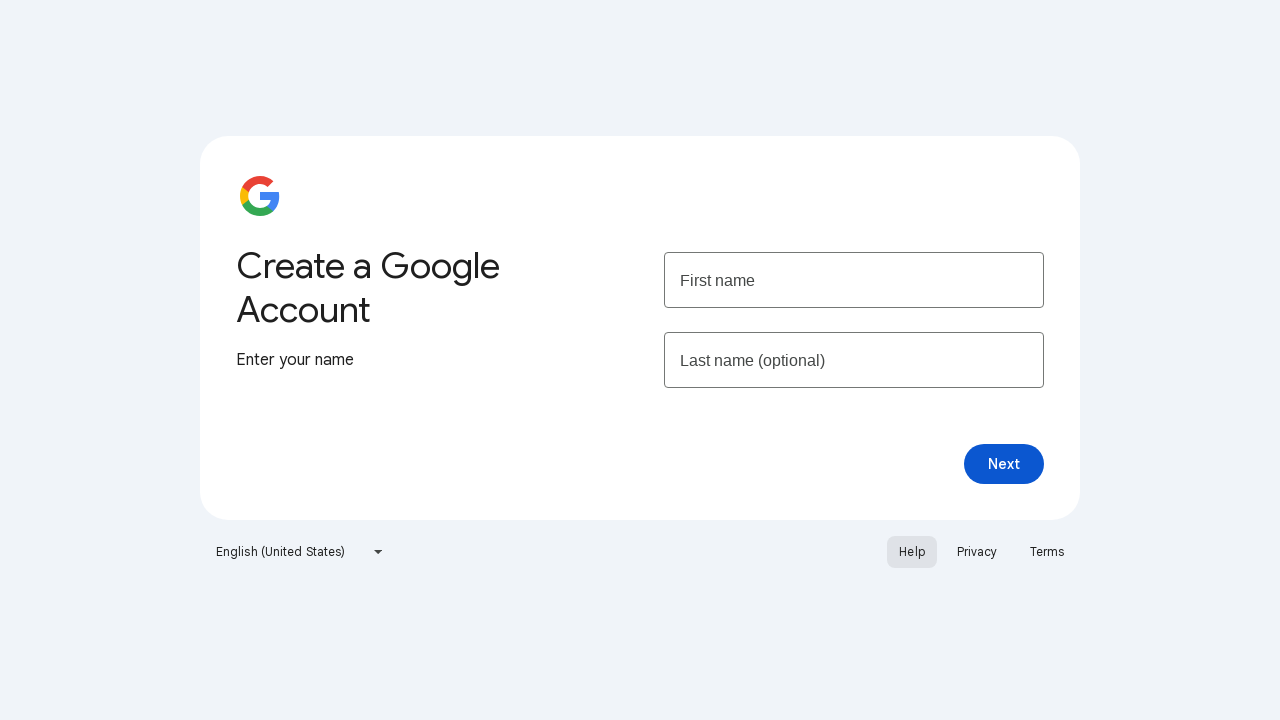

Retrieved child page title
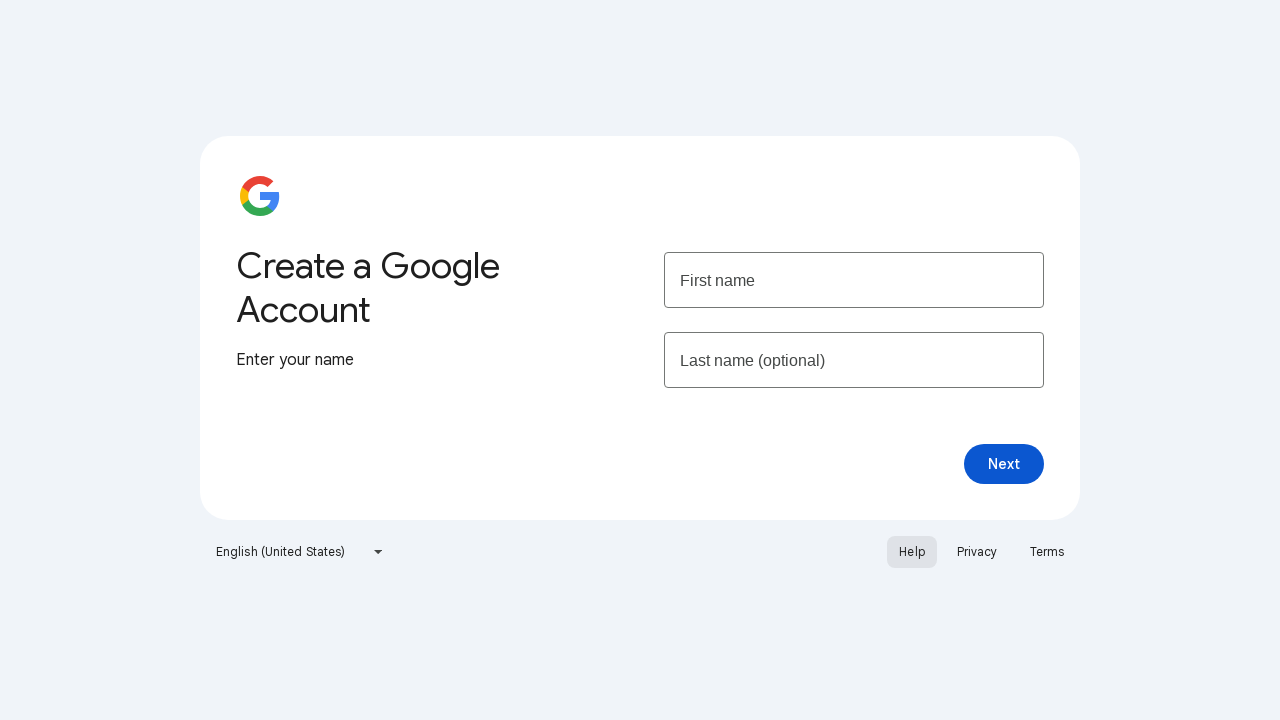

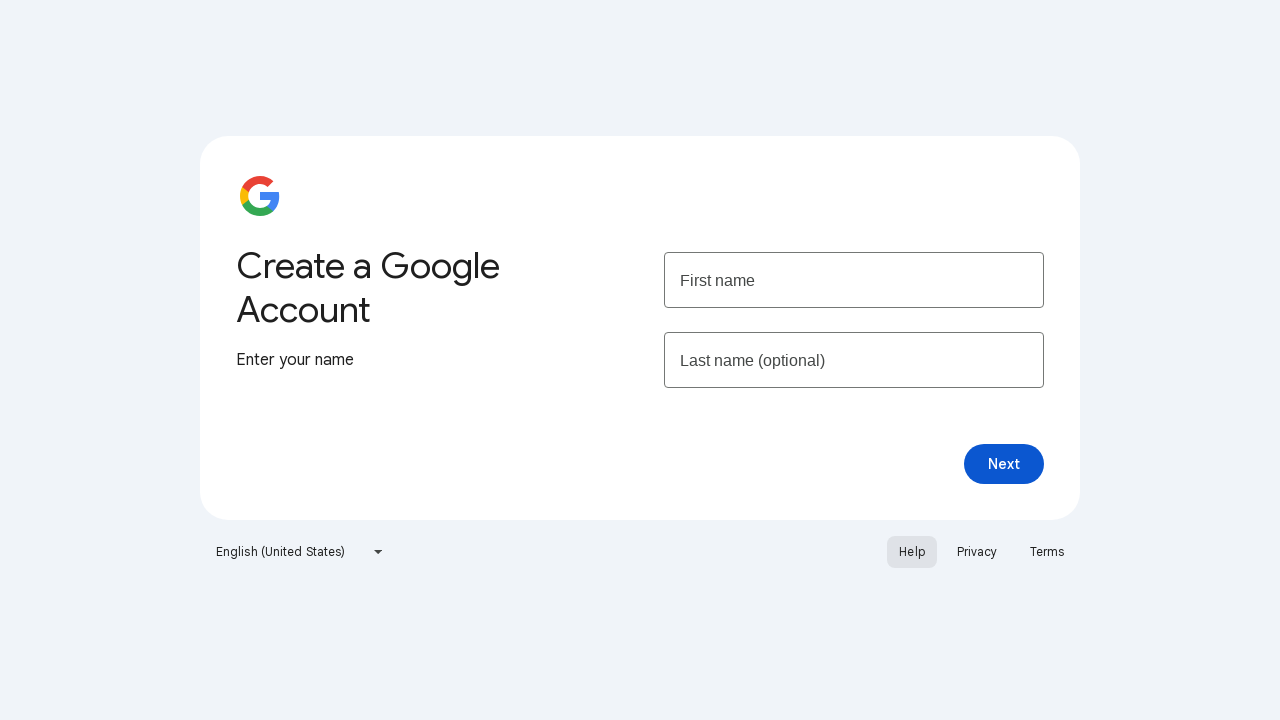